Tests radio button functionality by iterating through and clicking each radio button in a group, verifying that only one can be selected at a time

Starting URL: http://www.echoecho.com/htmlforms10.htm

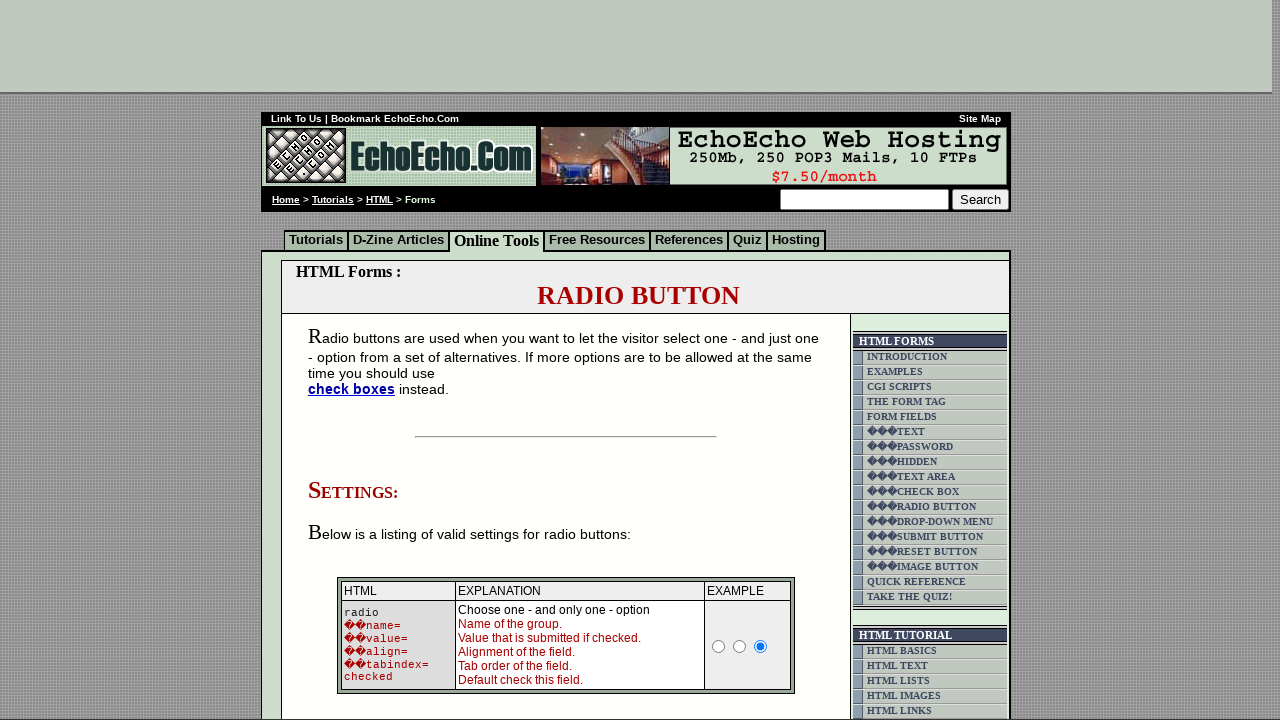

Located radio button container block using XPath
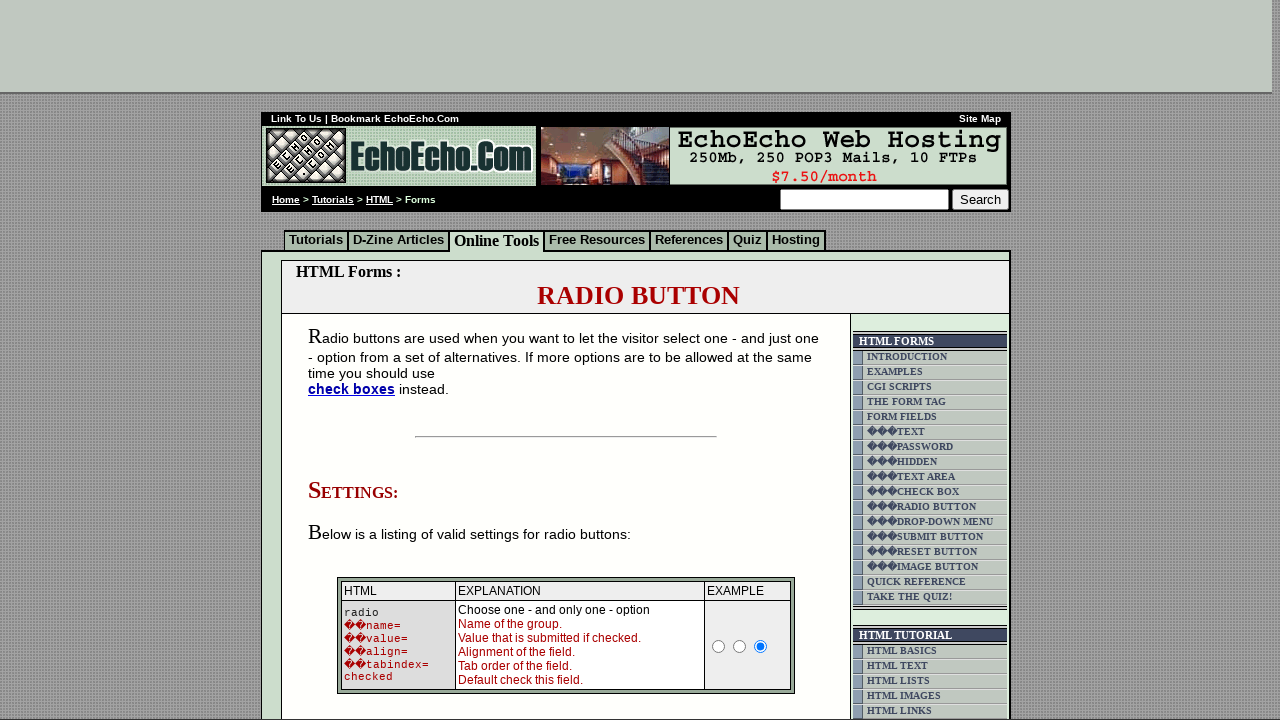

Located all radio buttons with name 'group1'
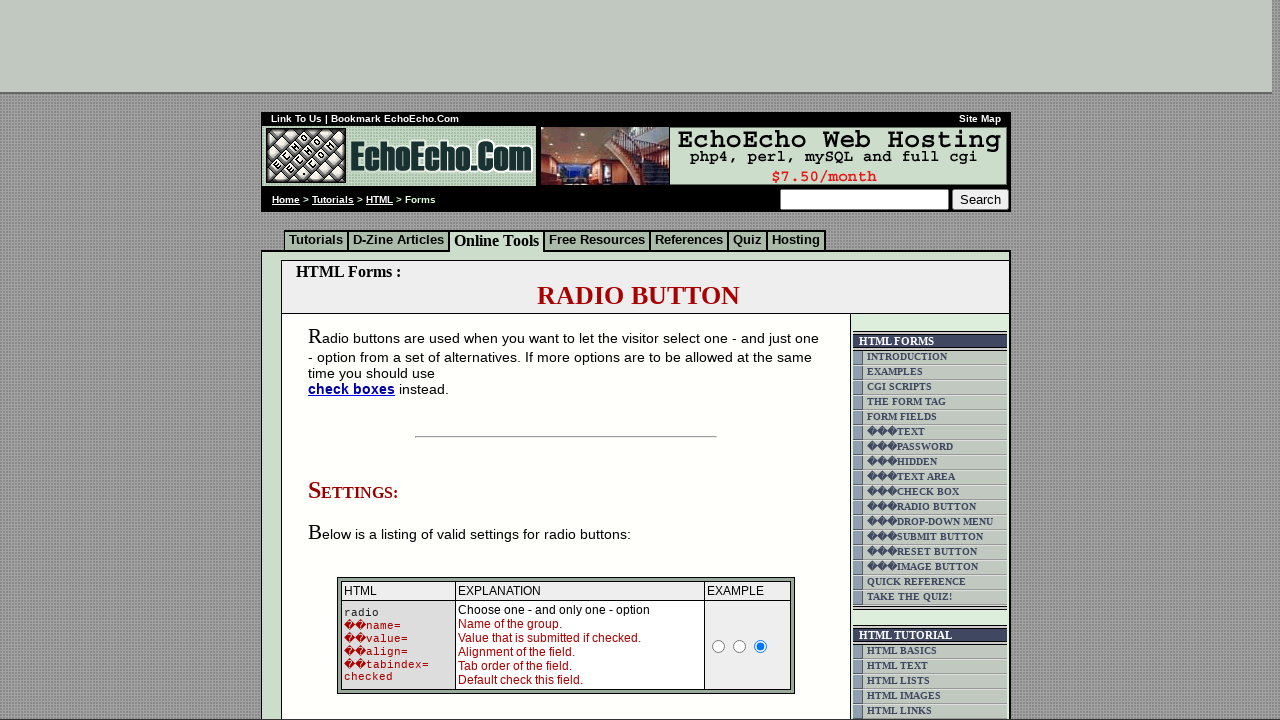

Found 3 radio buttons in the group
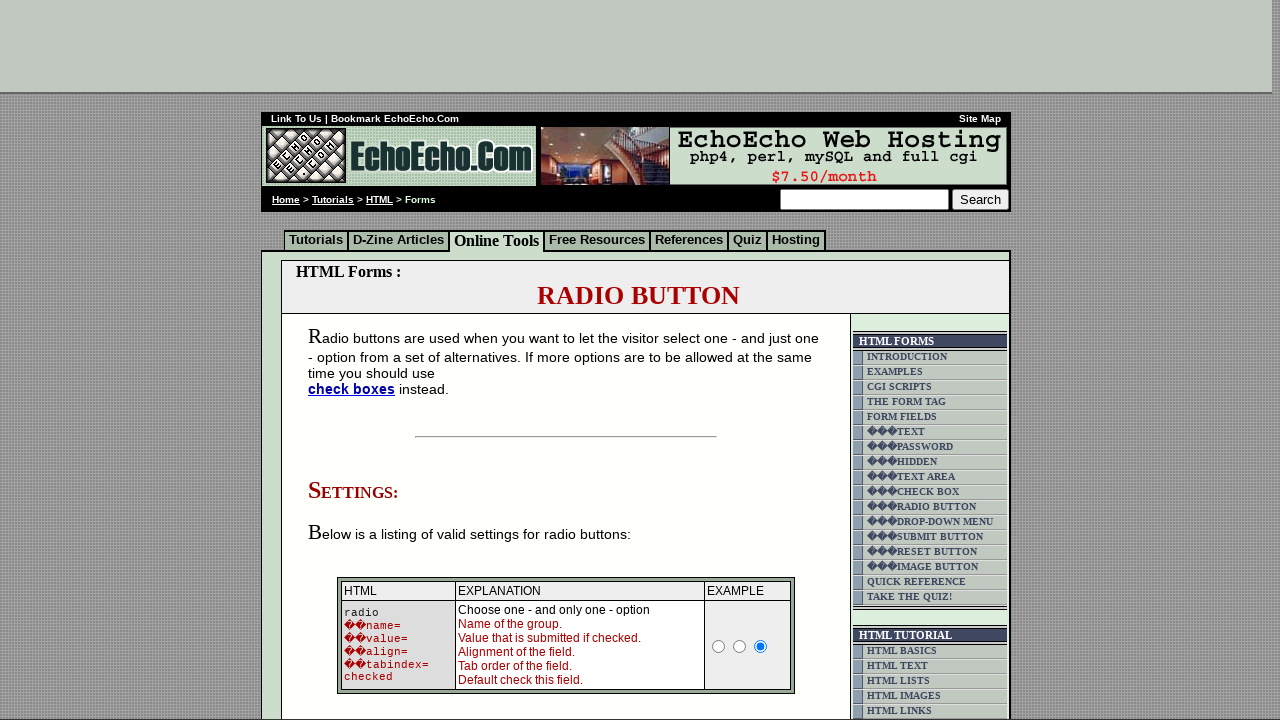

Clicked radio button 1 of 3 at (356, 360) on xpath=//html/body/div[2]/table[9]/tbody/tr/td[4]/table/tbody/tr/td/div/span/form
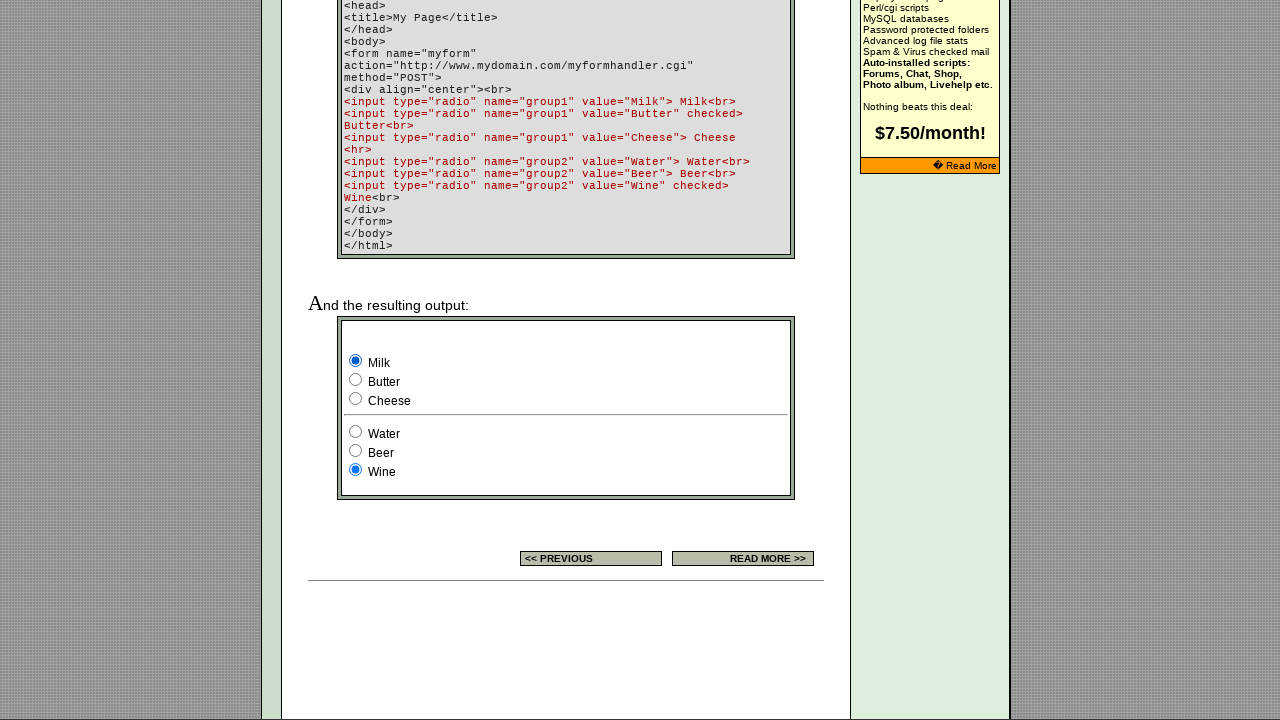

Waited 1 second to observe radio button 1 selection
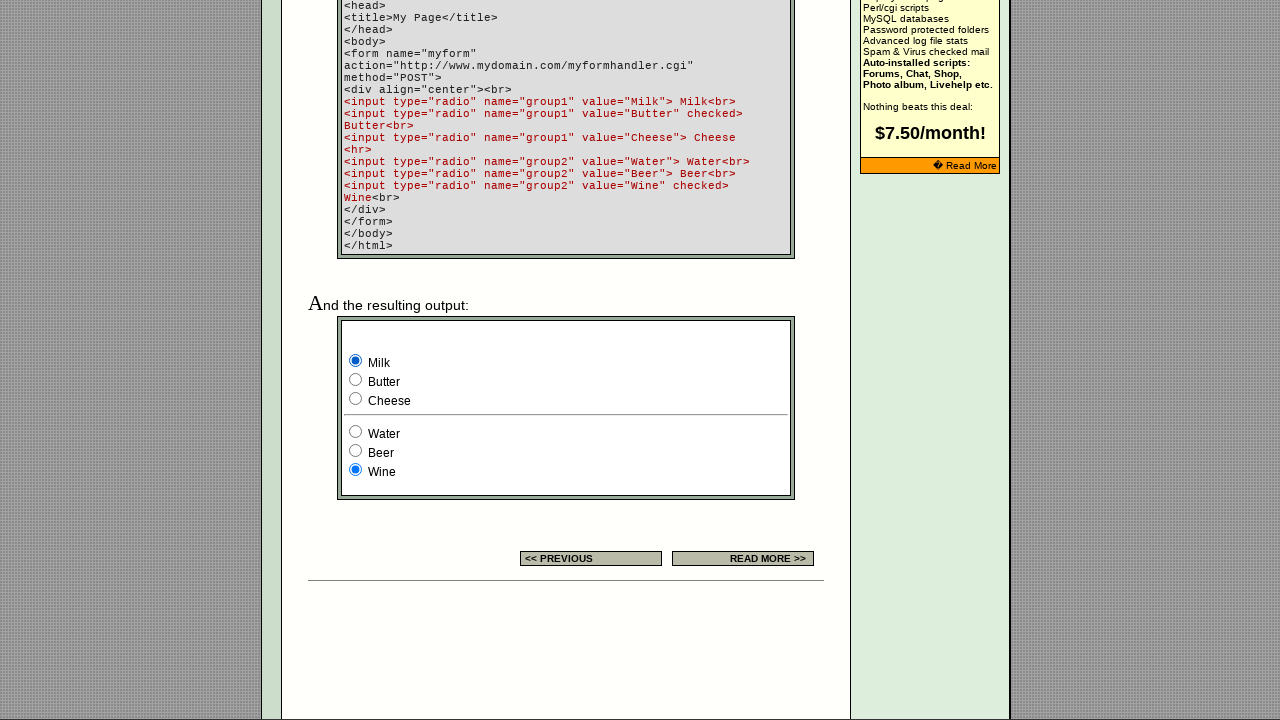

Clicked radio button 2 of 3 at (356, 380) on xpath=//html/body/div[2]/table[9]/tbody/tr/td[4]/table/tbody/tr/td/div/span/form
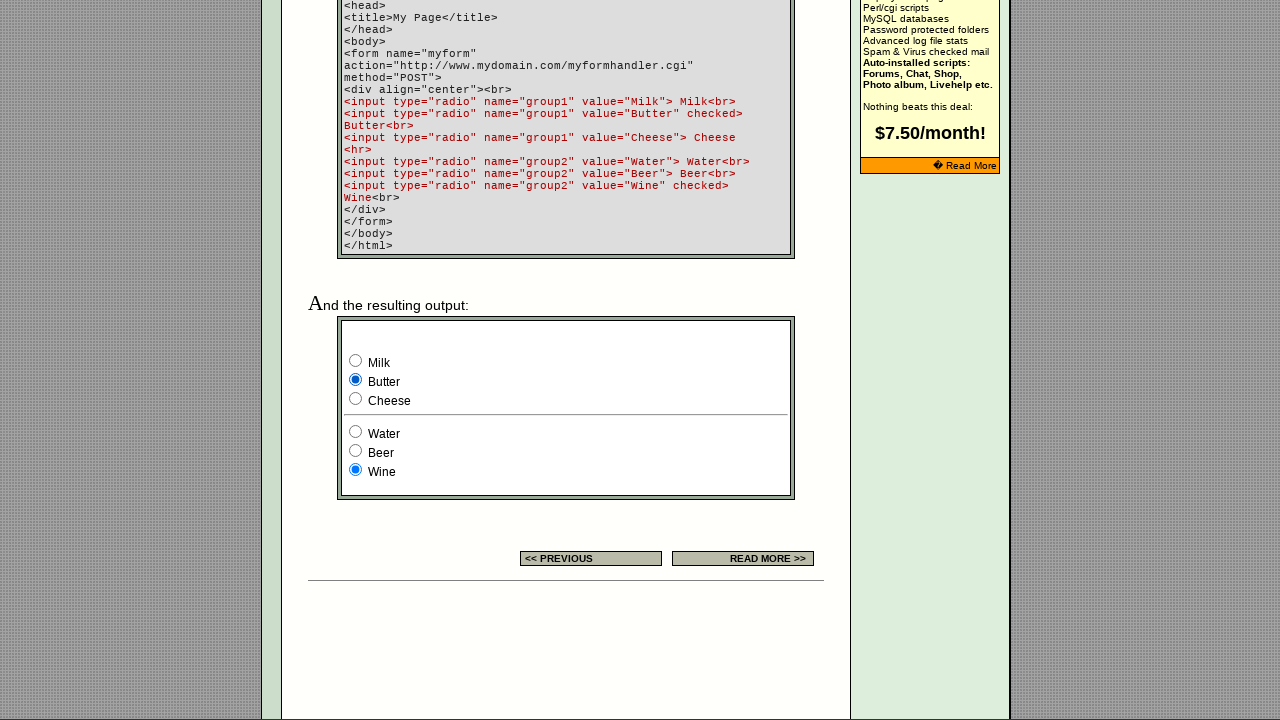

Waited 1 second to observe radio button 2 selection
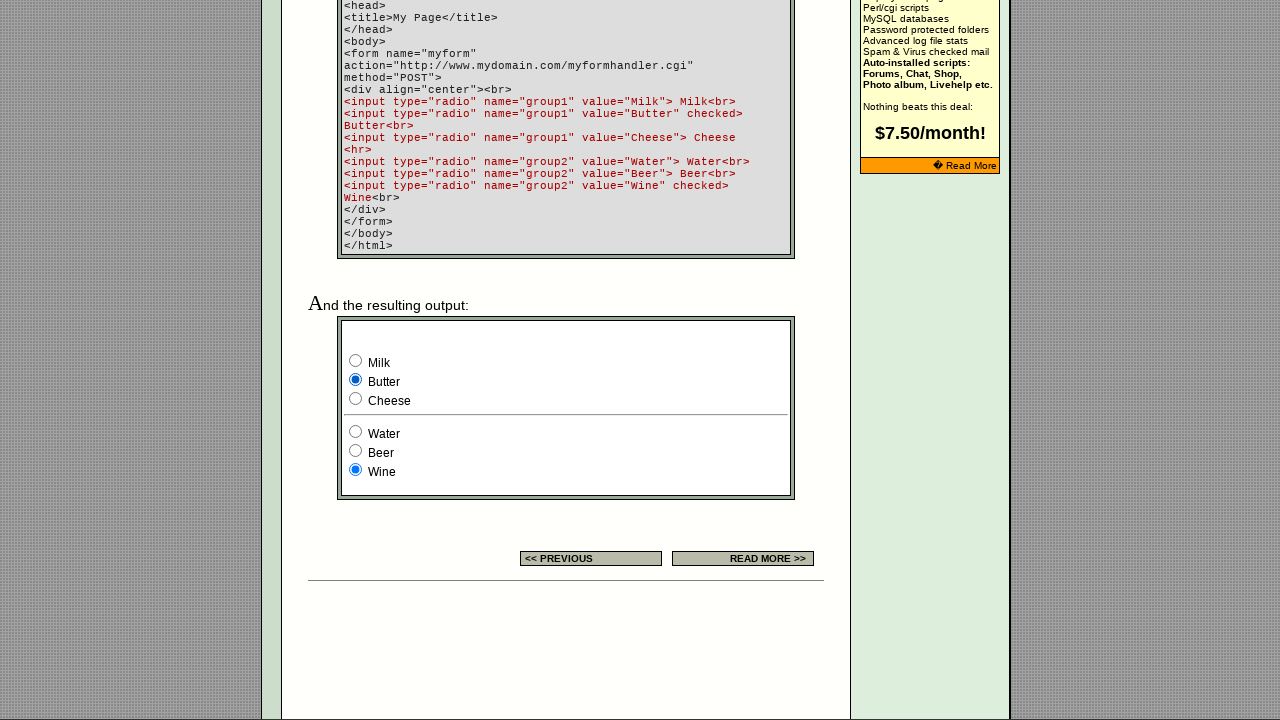

Clicked radio button 3 of 3 at (356, 398) on xpath=//html/body/div[2]/table[9]/tbody/tr/td[4]/table/tbody/tr/td/div/span/form
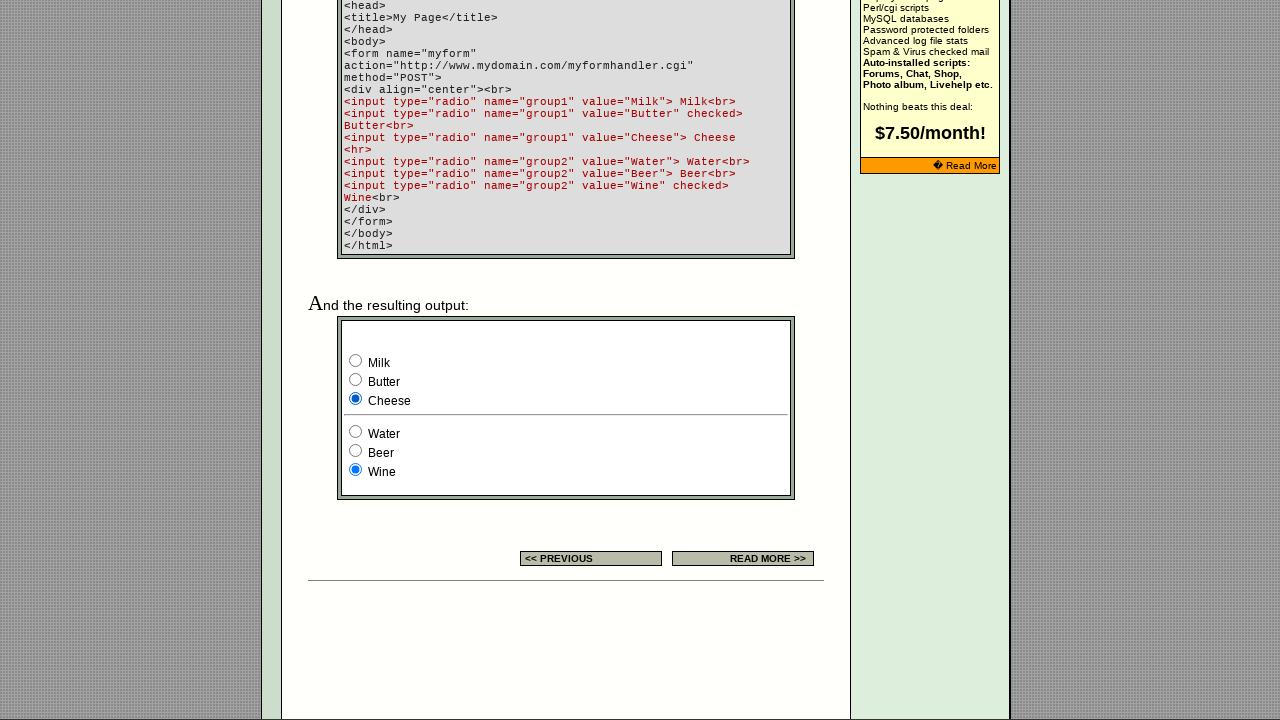

Waited 1 second to observe radio button 3 selection
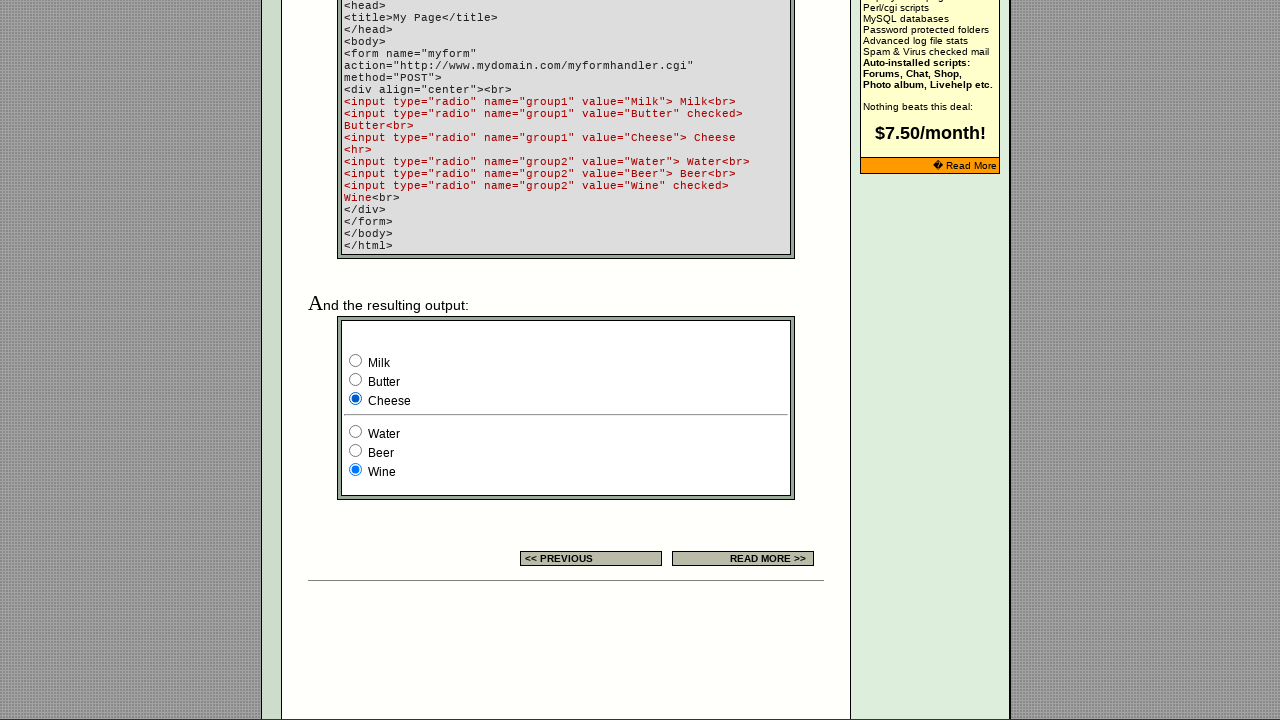

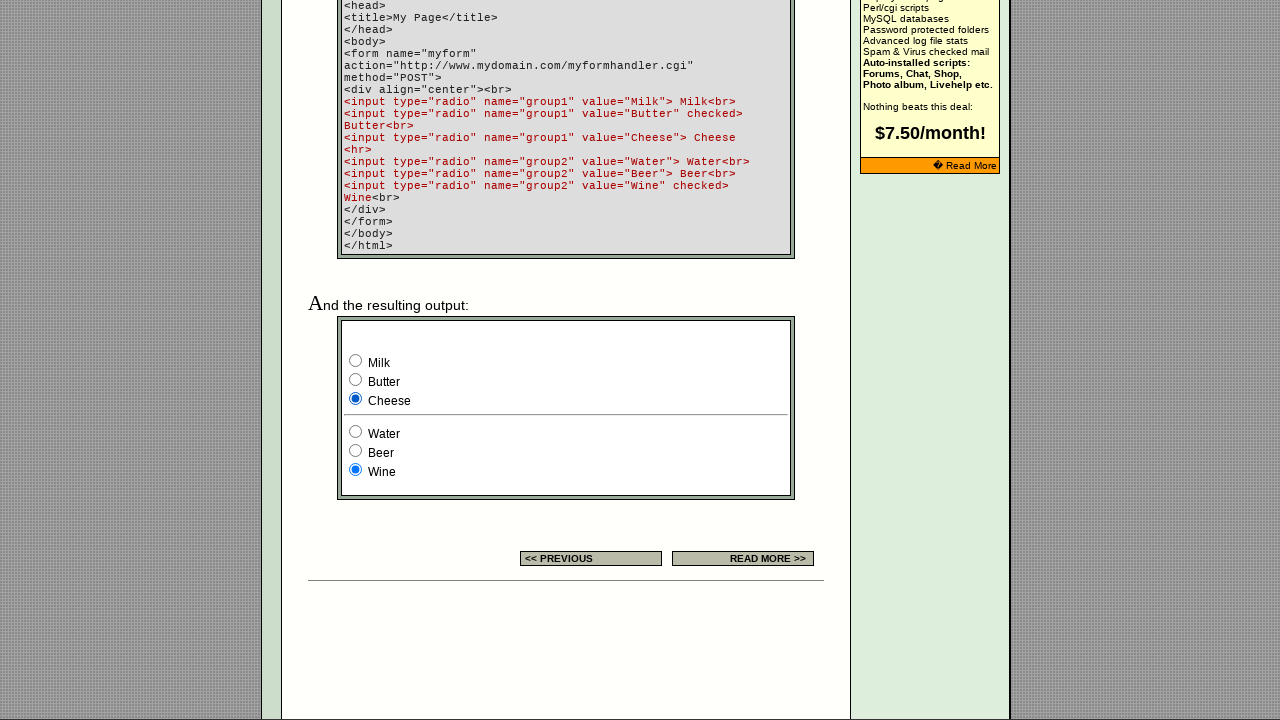